Tests jQuery UI slider functionality by switching to an iframe and dragging the slider element 100 pixels to the right

Starting URL: https://jqueryui.com/slider/

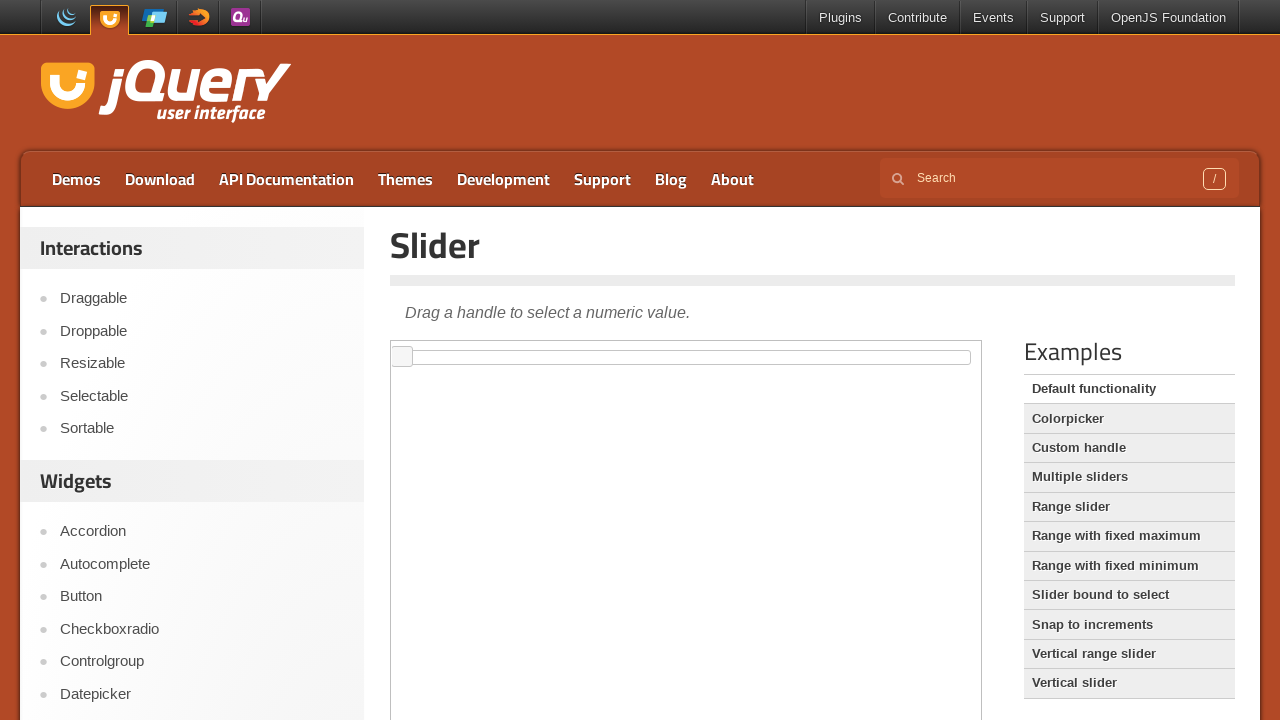

Located demo iframe
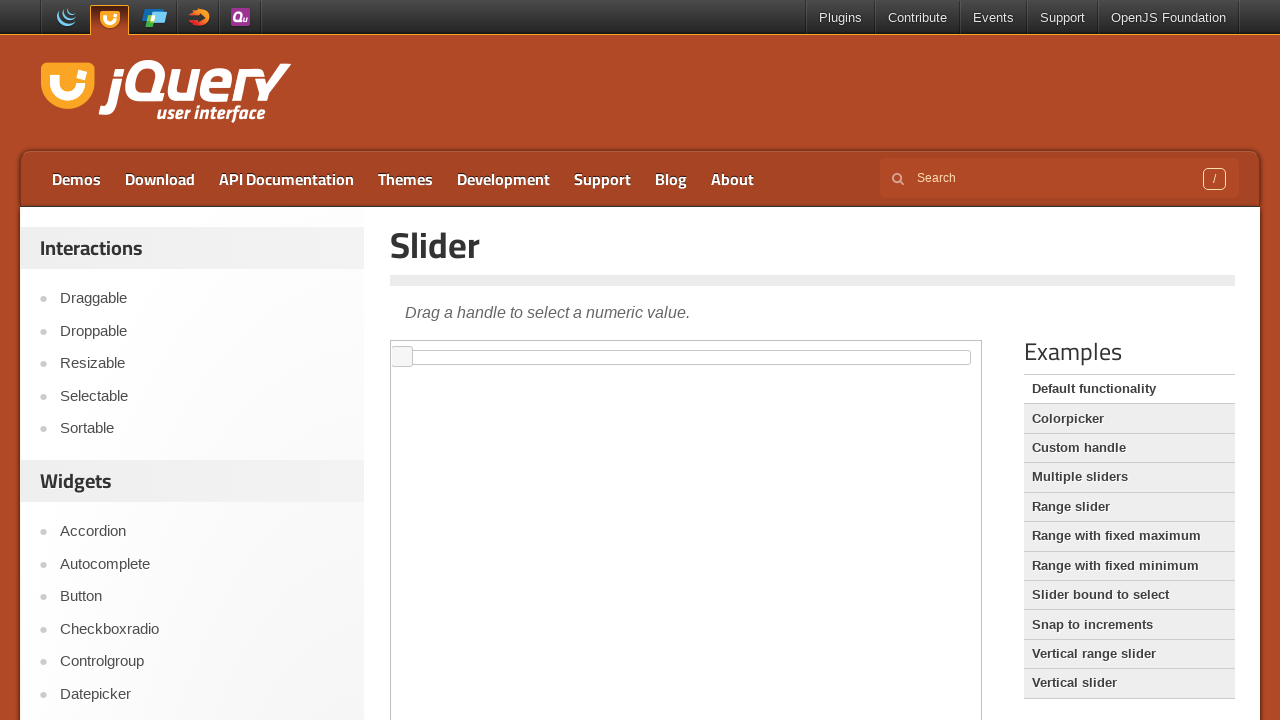

Located slider element within iframe
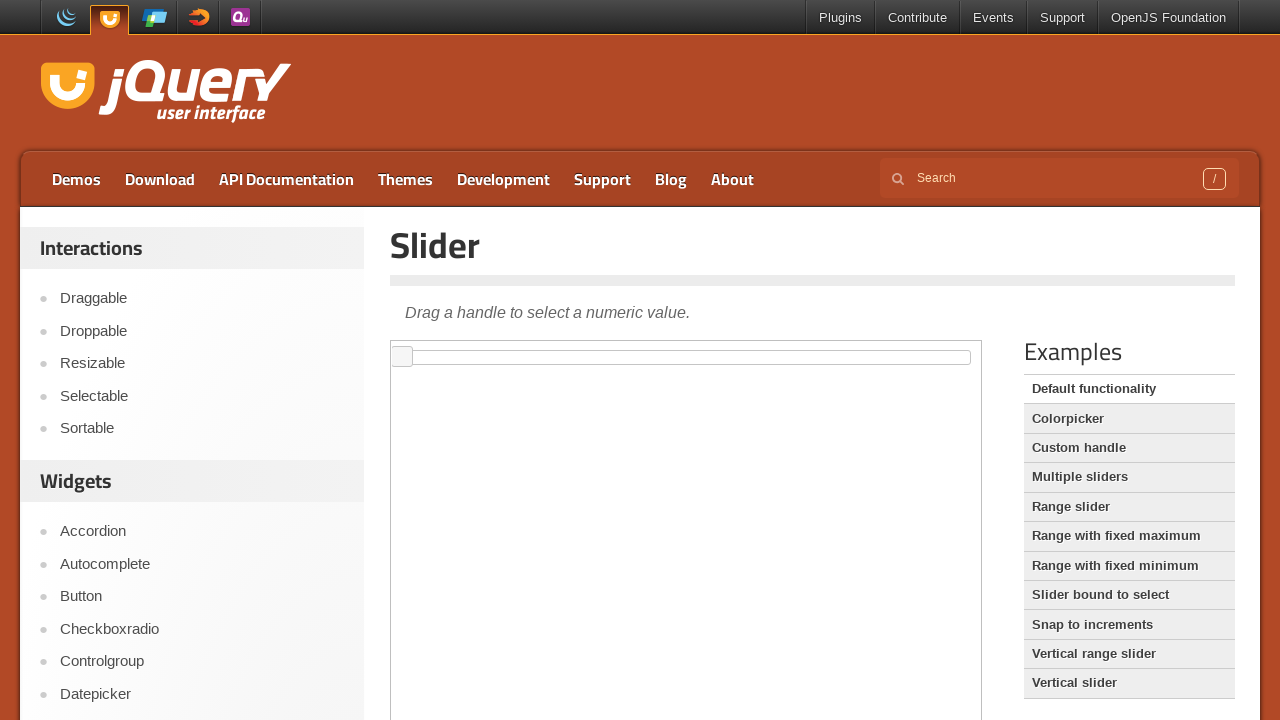

Slider element became visible
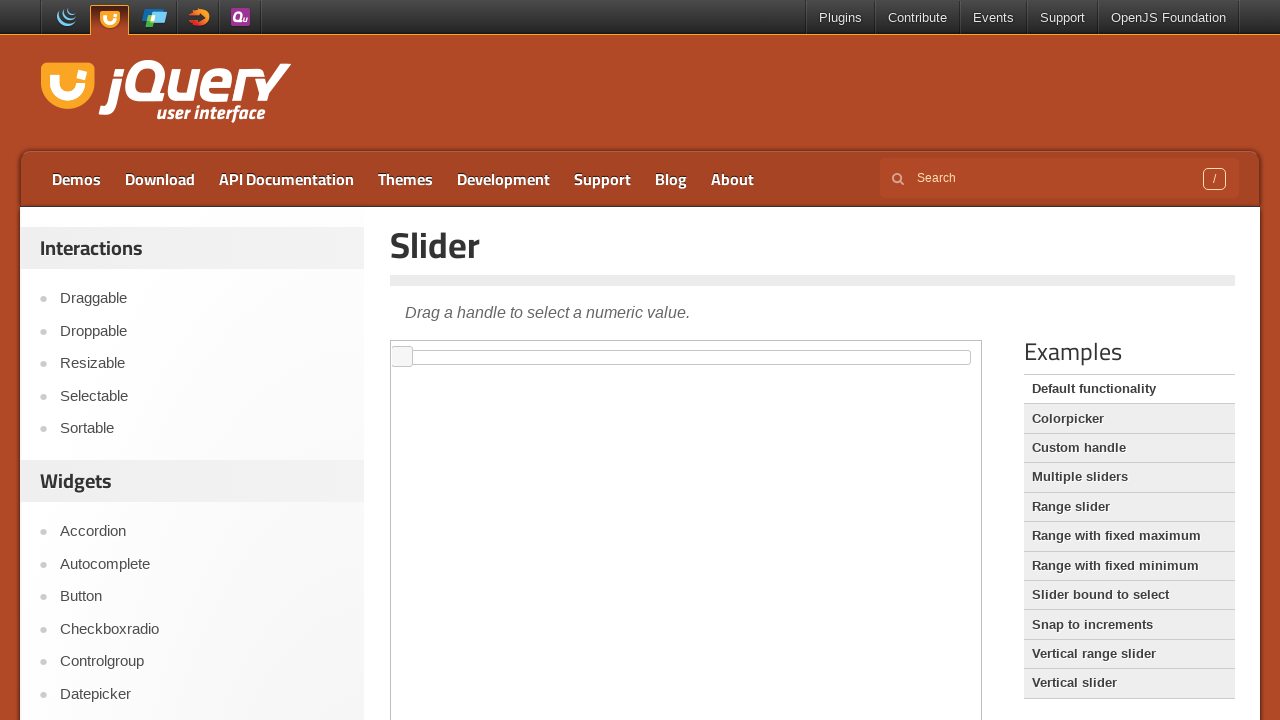

Retrieved bounding box of slider element
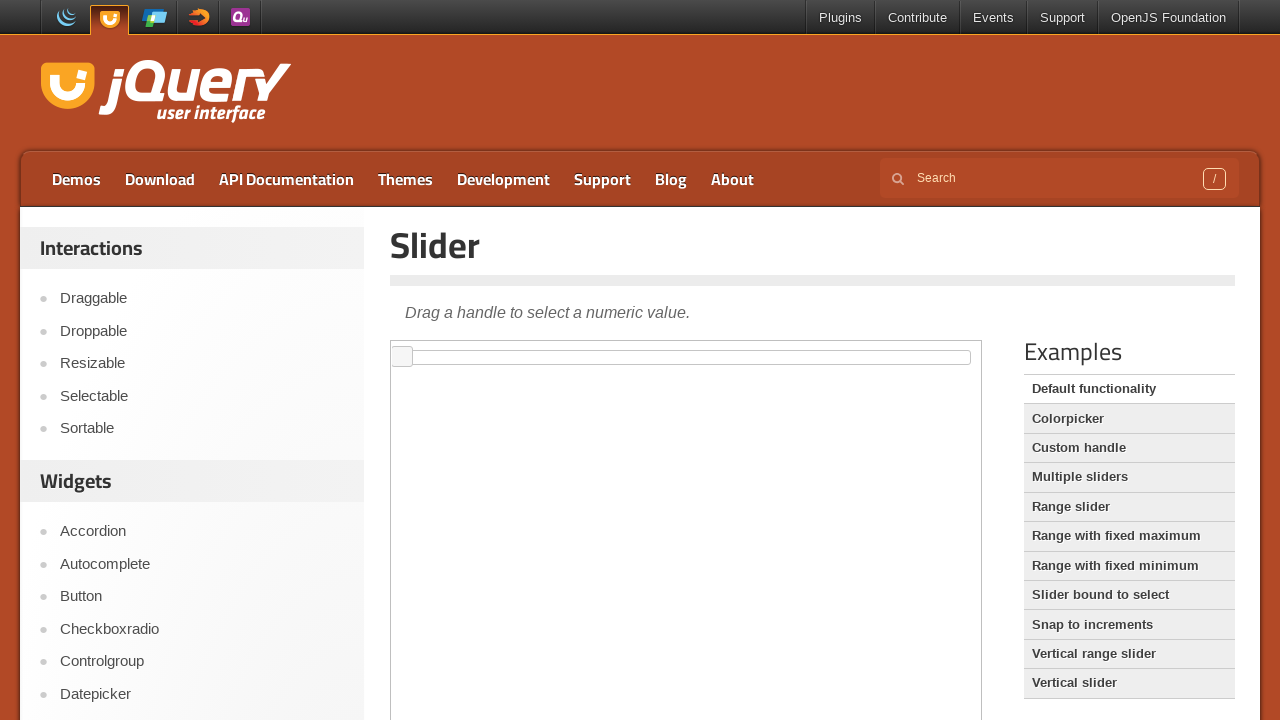

Moved mouse to slider center position at (686, 357)
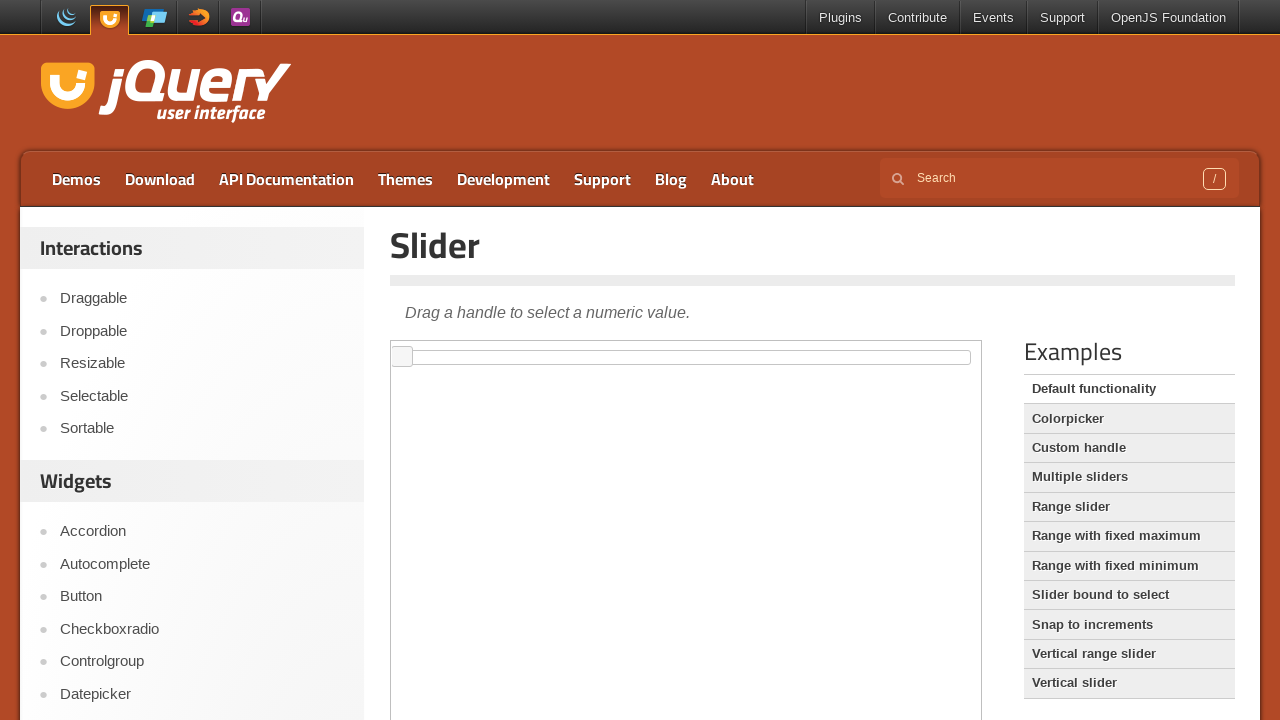

Pressed mouse button down on slider at (686, 357)
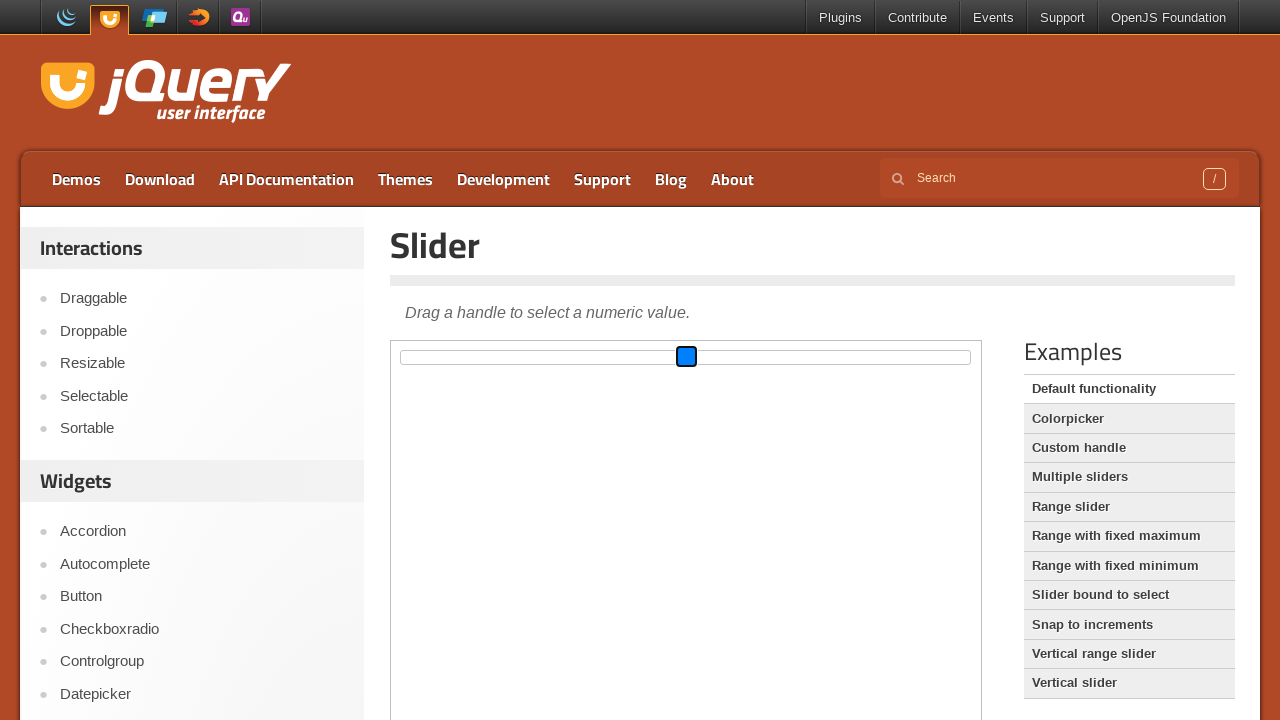

Dragged slider 100 pixels to the right at (786, 357)
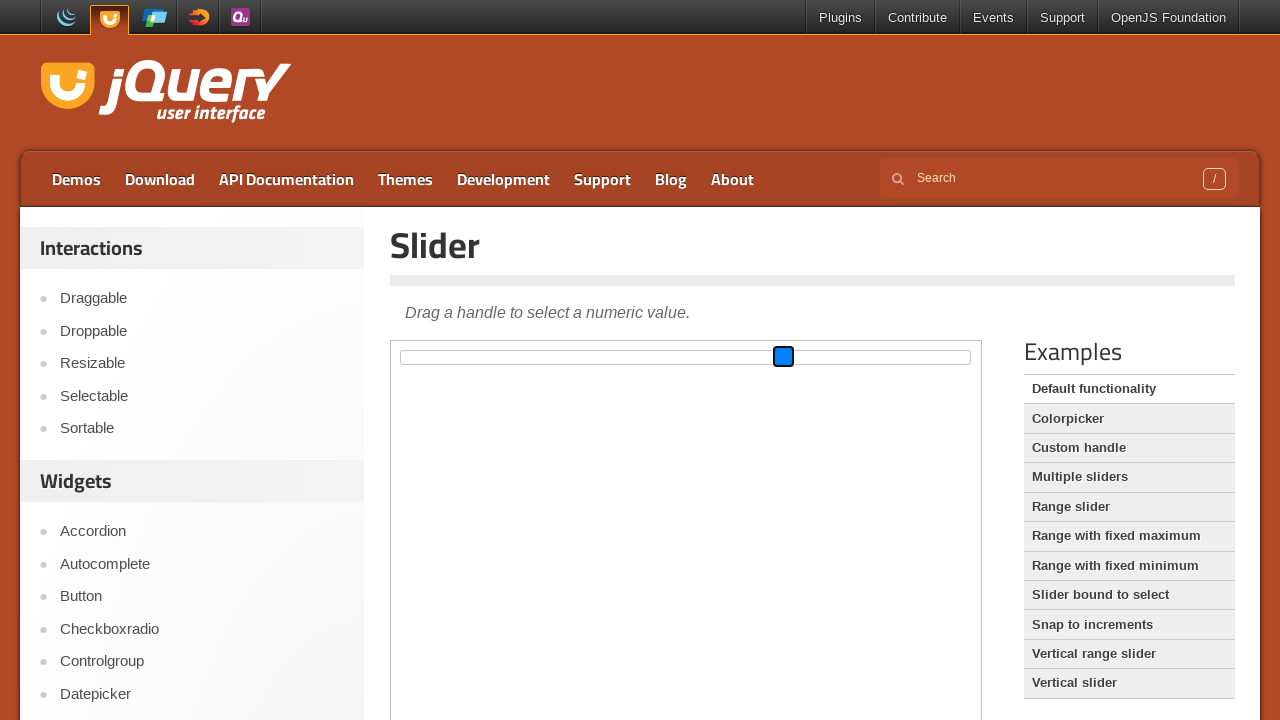

Released mouse button after dragging slider at (786, 357)
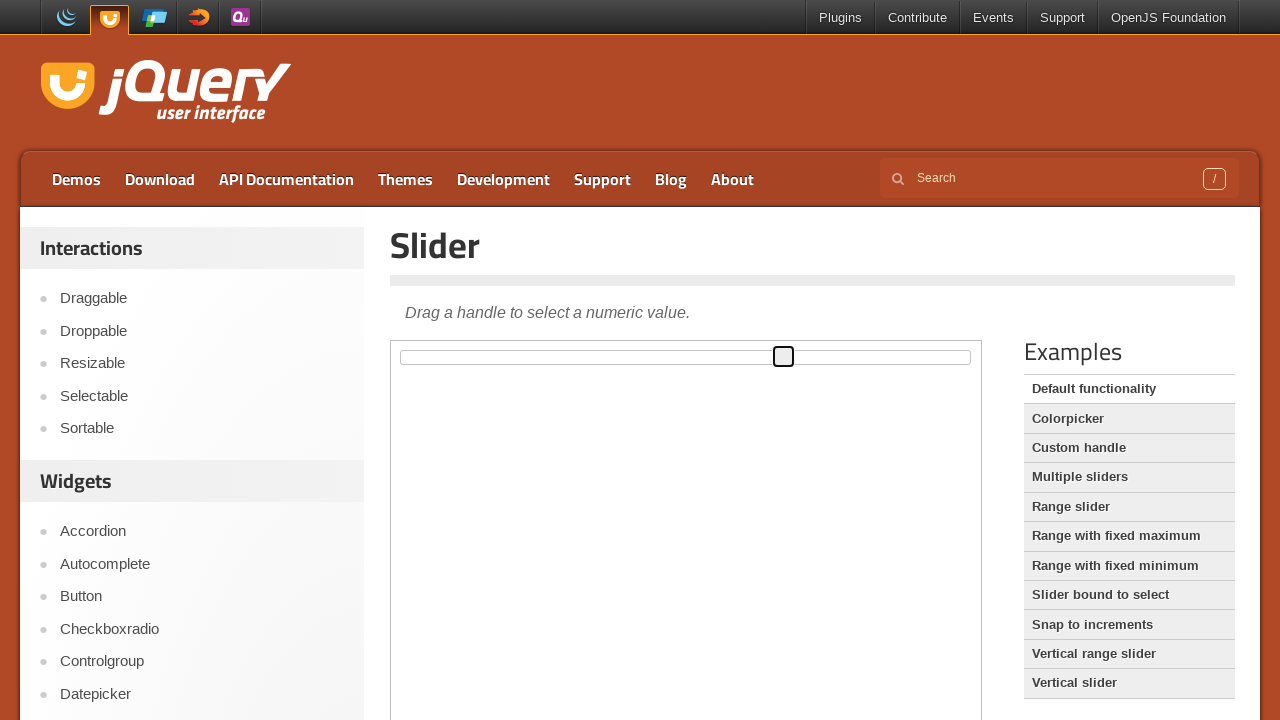

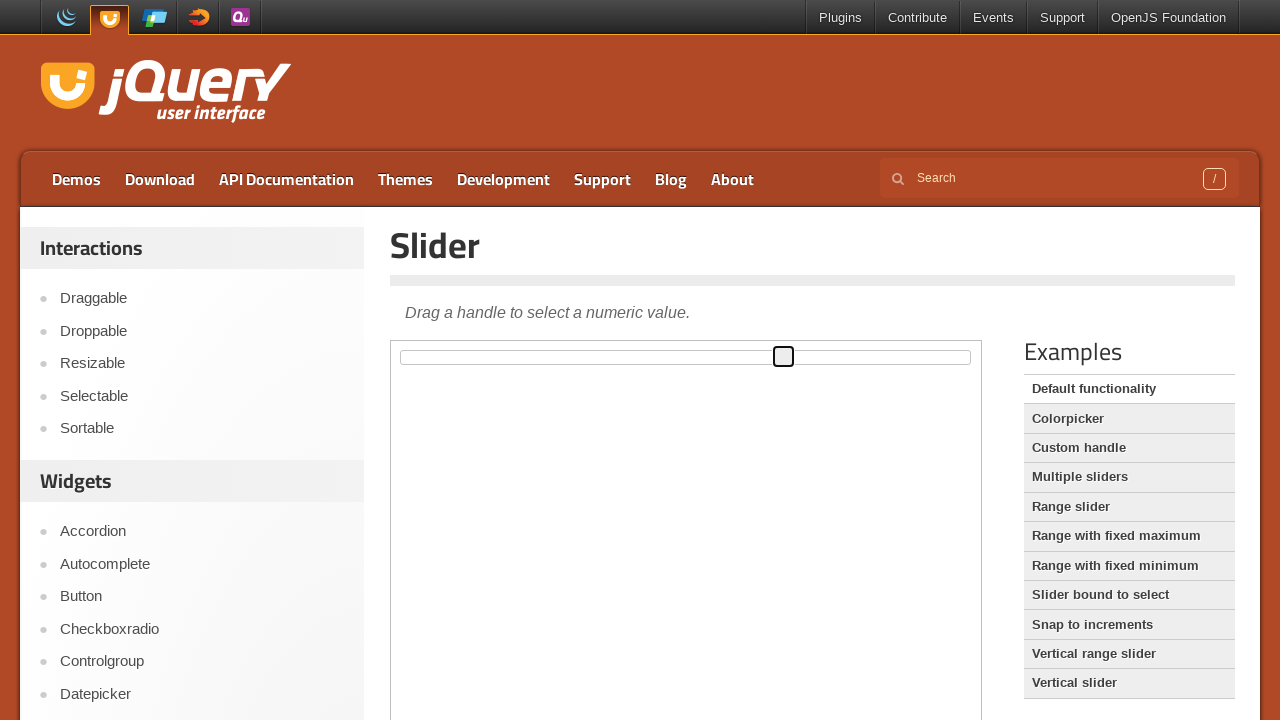